Navigates to the Noon CPH weekly menu page and clicks on a specific weekday menu button to verify the menu links are accessible.

Starting URL: https://www.nooncph.dk/ugens-menuer

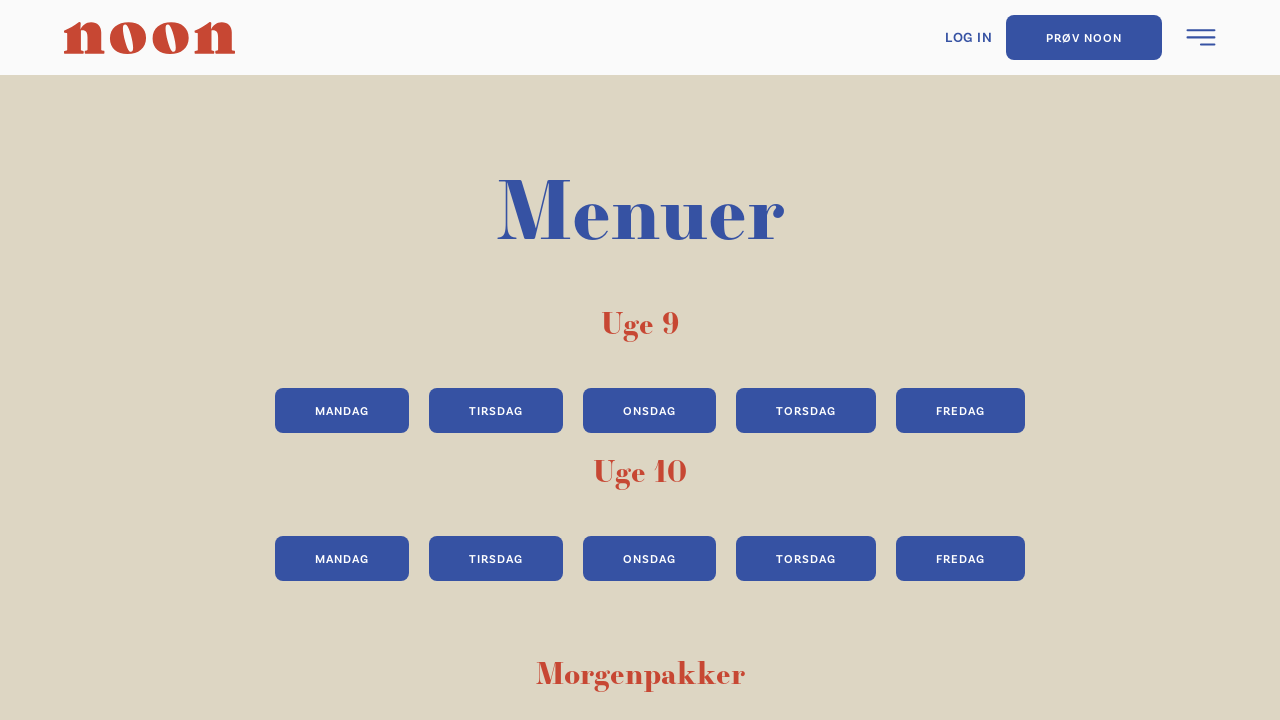

Waited for menu buttons to load
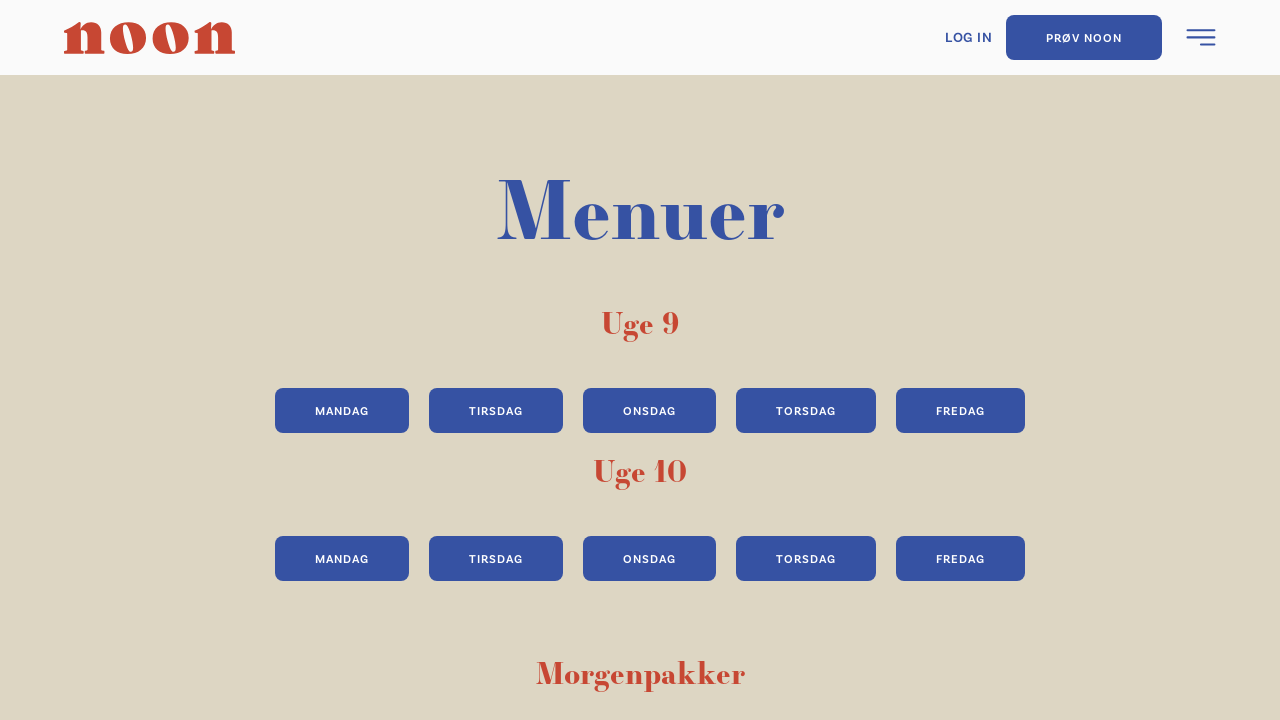

Located all day menu buttons
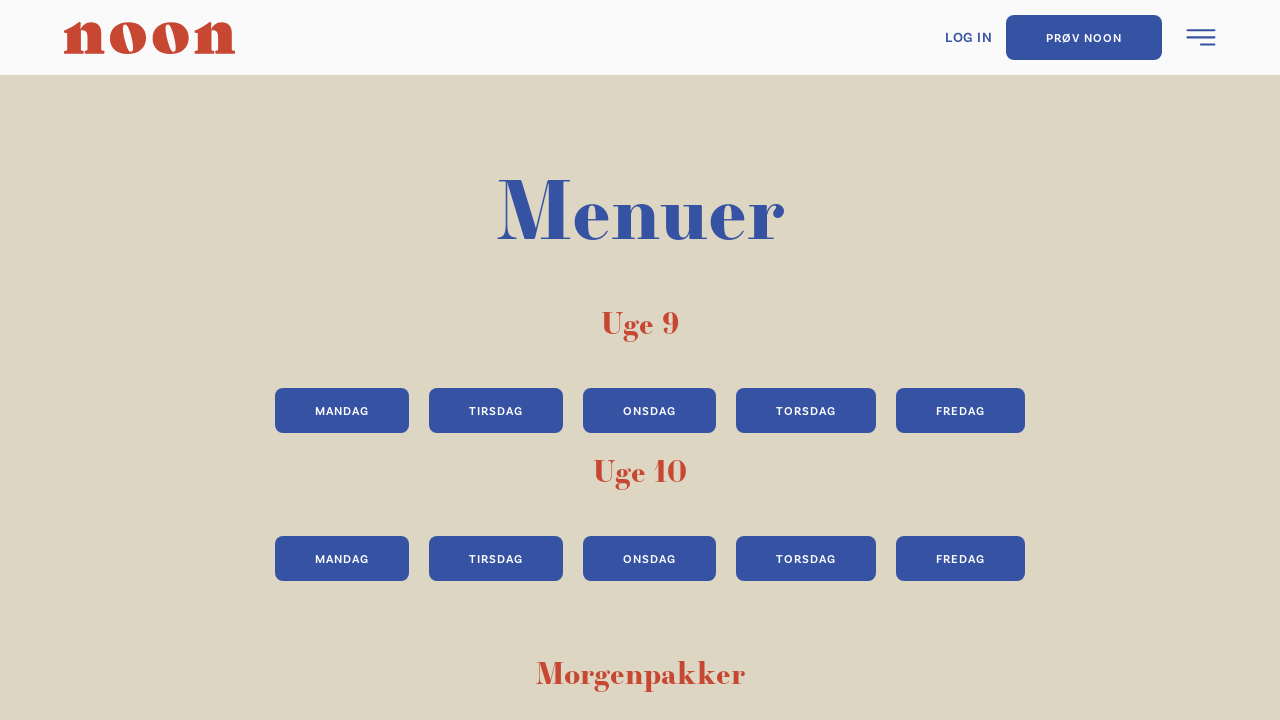

Clicked on Wednesday (onsdag) menu button at (650, 410) on div.div-block-23.bred a:has-text('onsdag')
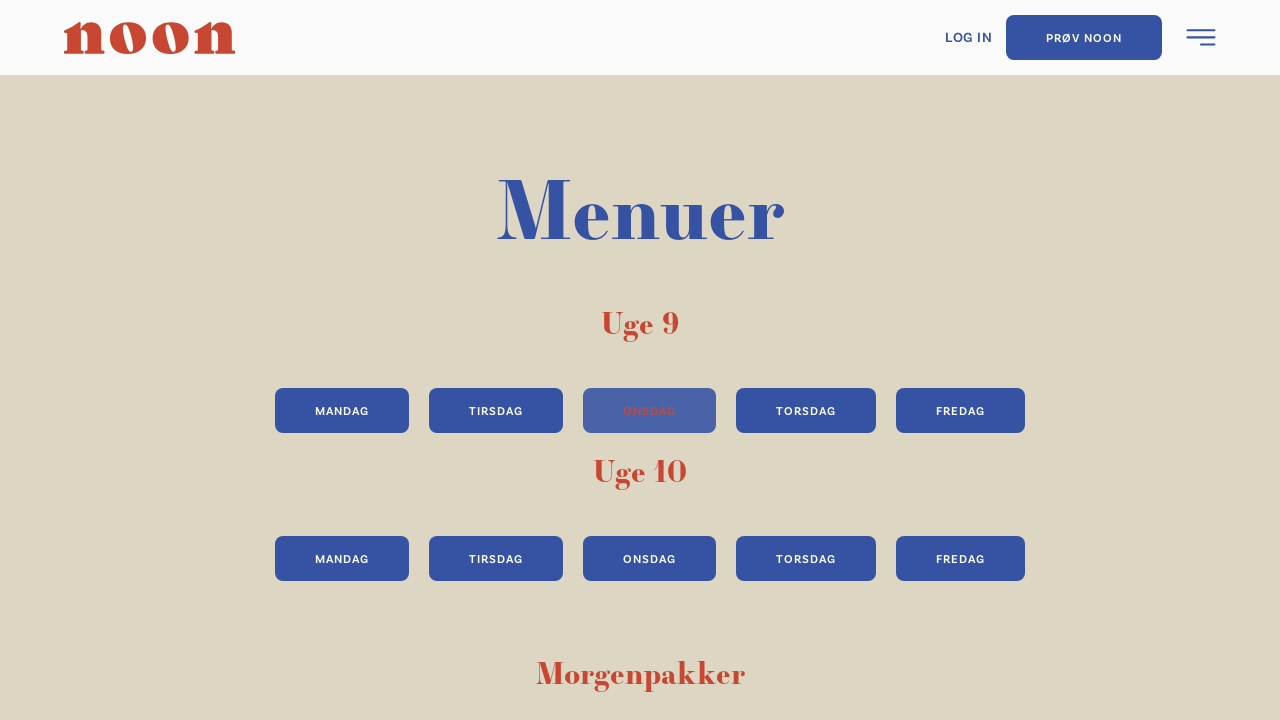

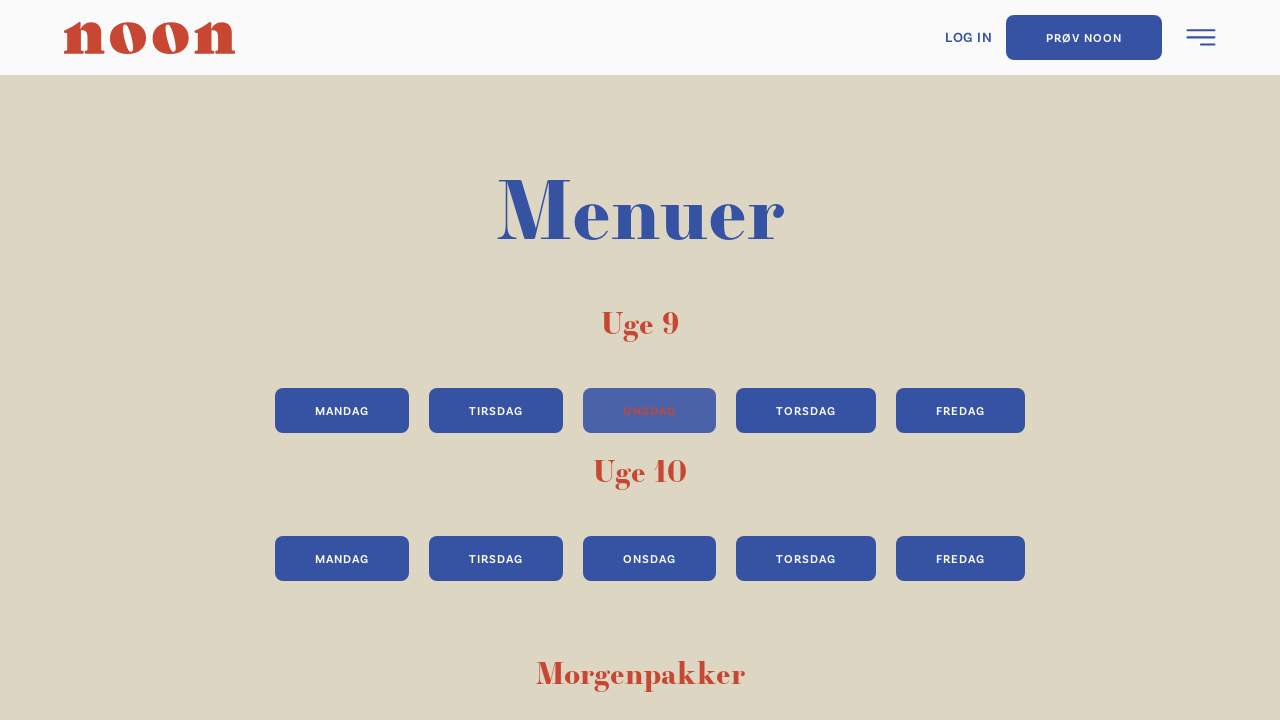